Tests scrolling functionality on a blog page by scrolling to the bottom of the page

Starting URL: http://only-testing-blog.blogspot.in

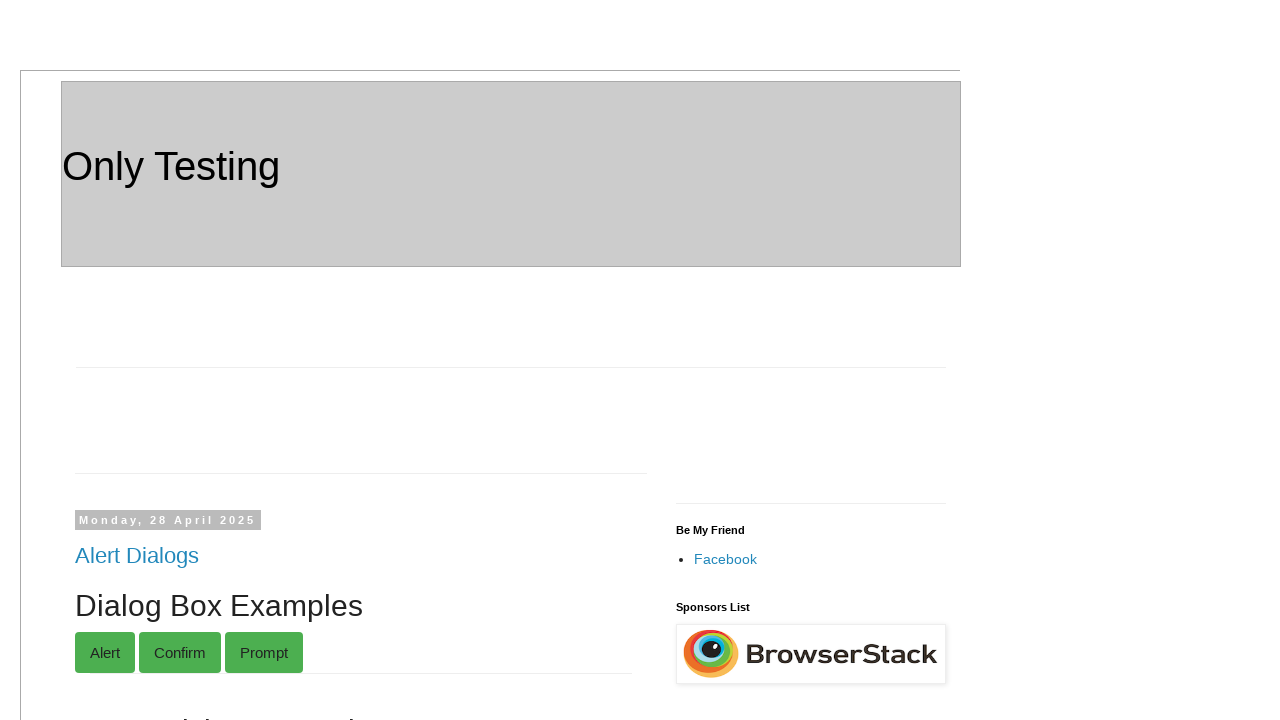

Navigated to blog homepage
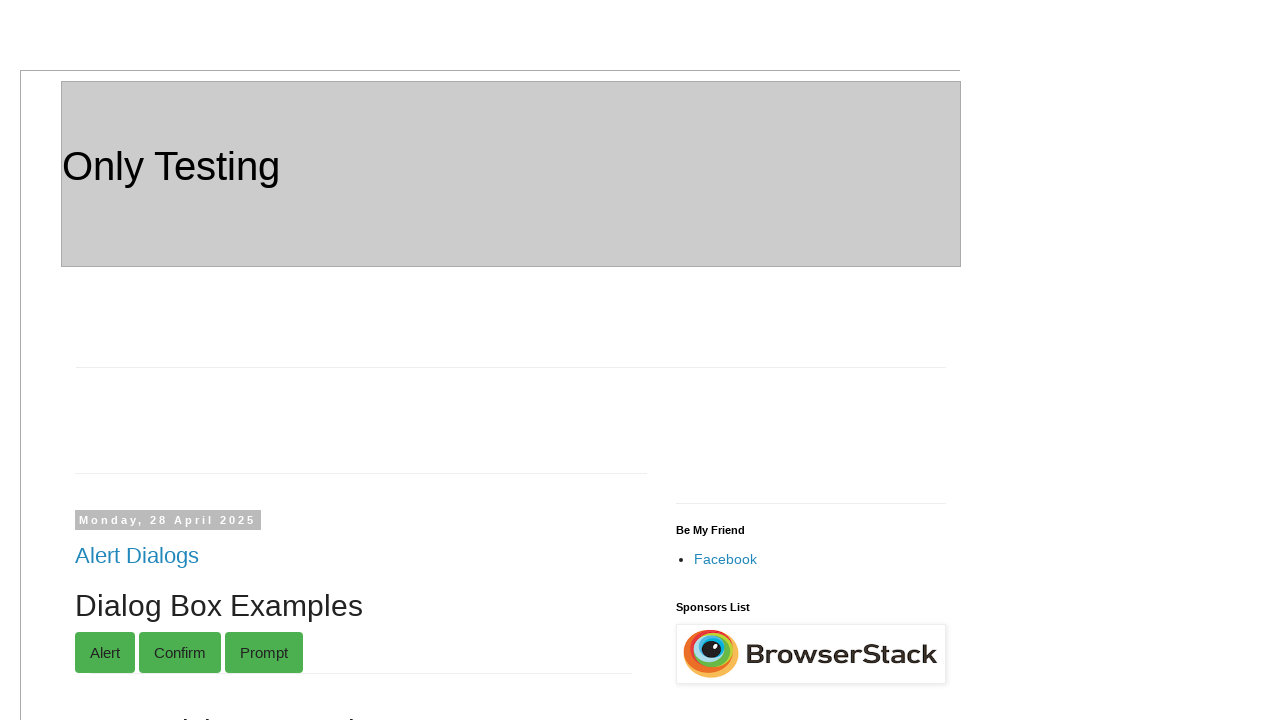

Scrolled to the bottom of the blog page
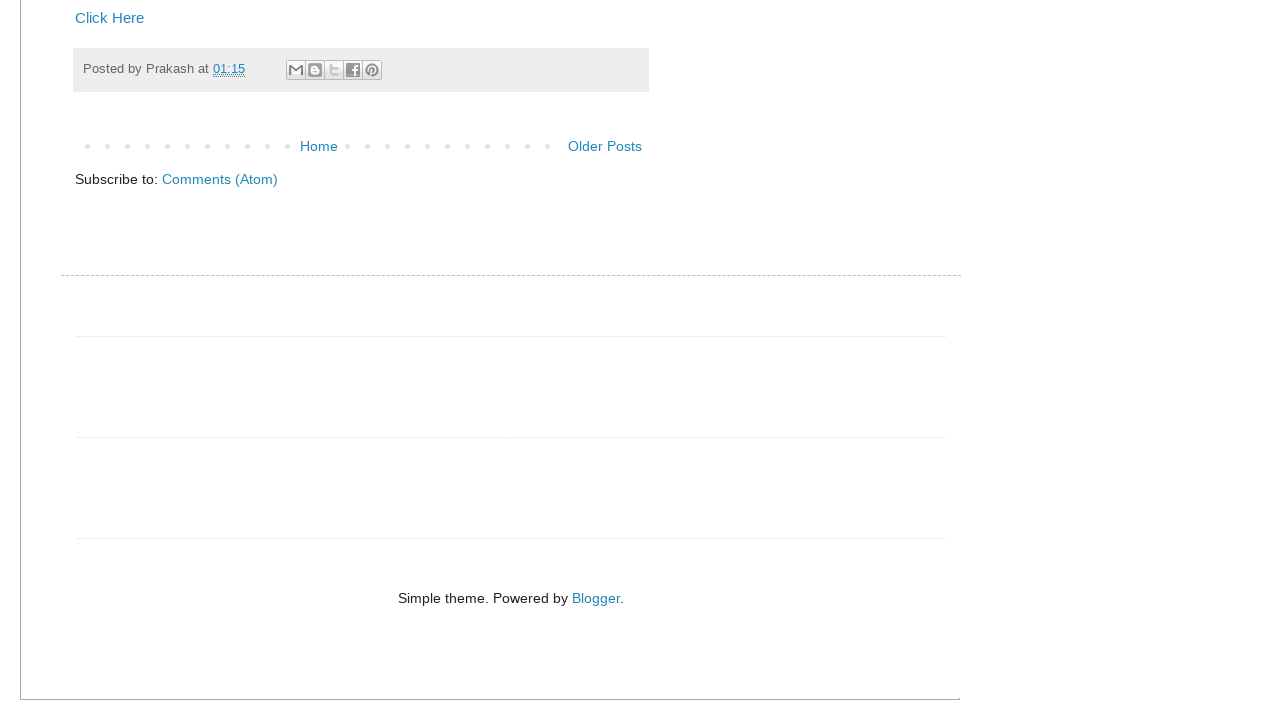

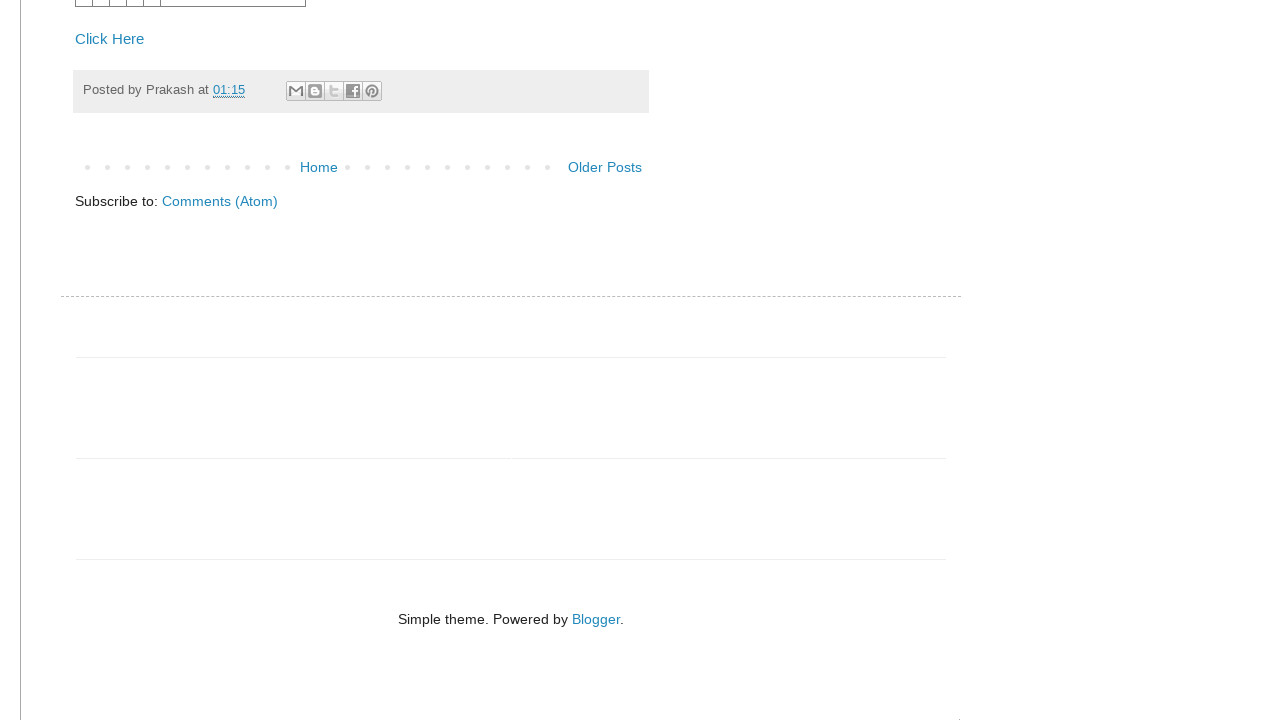